Tests navigation to the Blog page by clicking the Blog menu item and verifying the page loads with correct title

Starting URL: https://arquillian.org

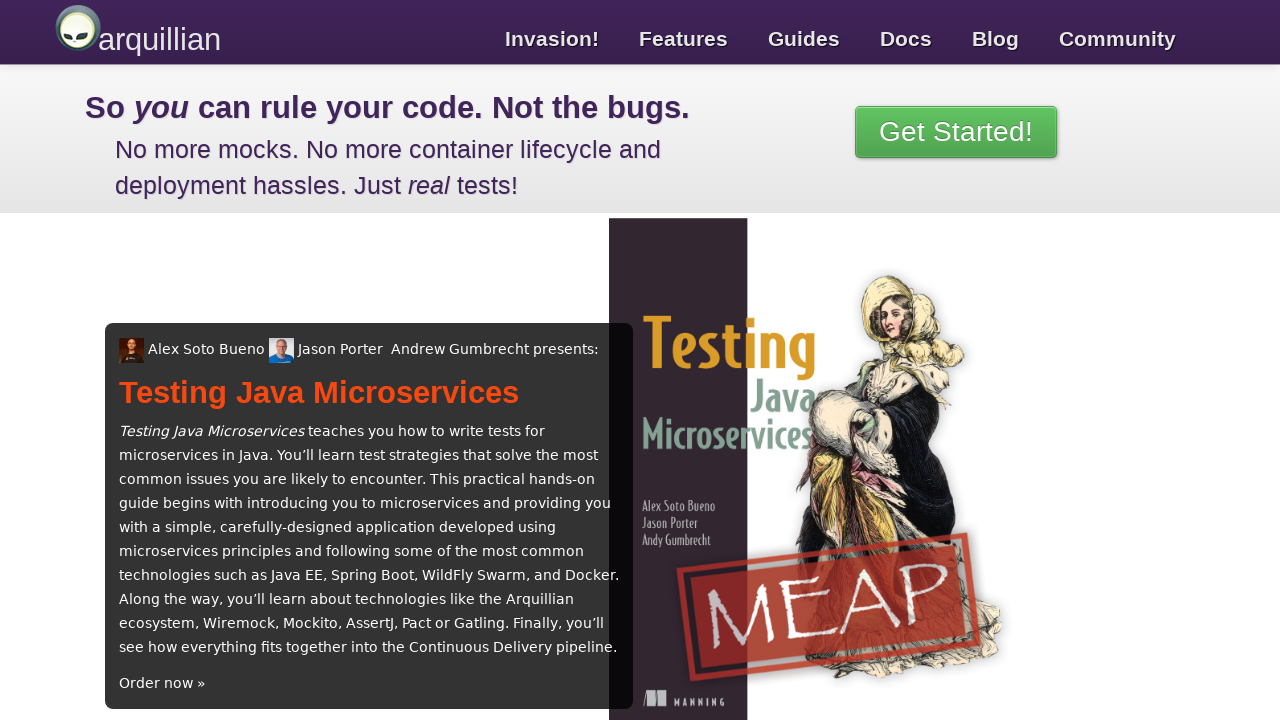

Clicked on the Blog menu item at (996, 34) on text=Blog
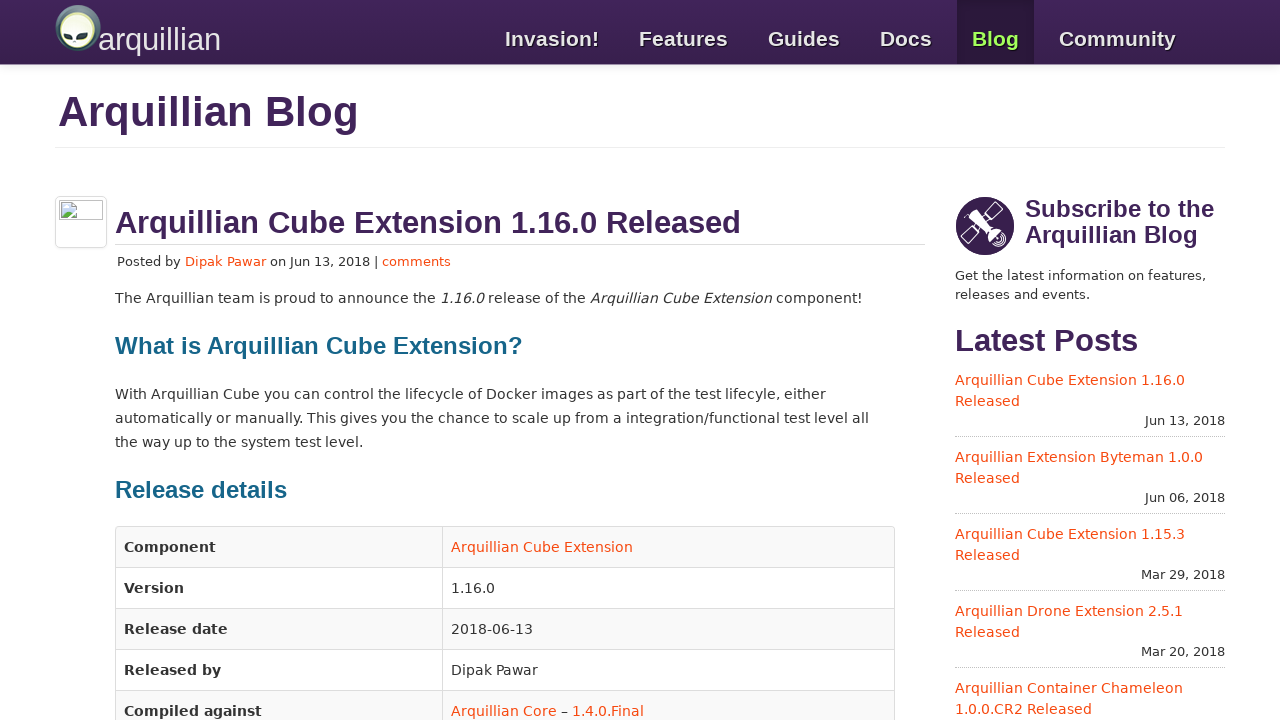

Blog page loaded (DOM content loaded)
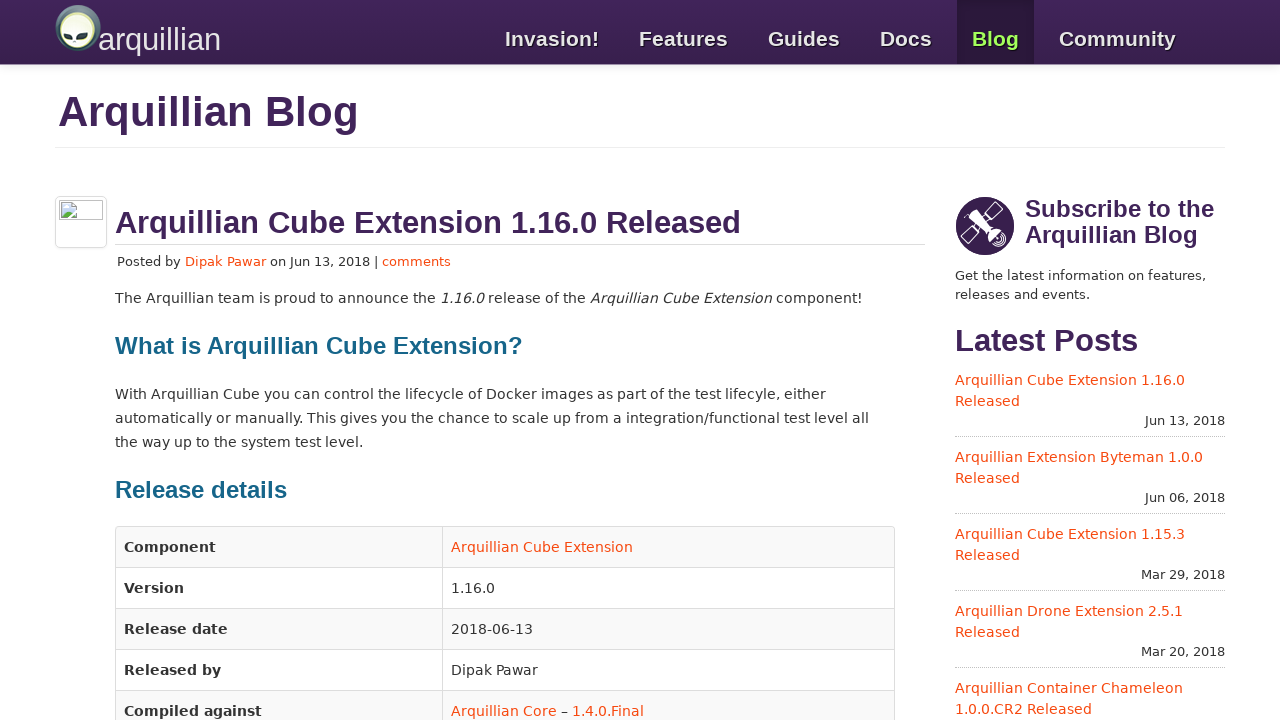

Verified that 'Blog' is present in the page title
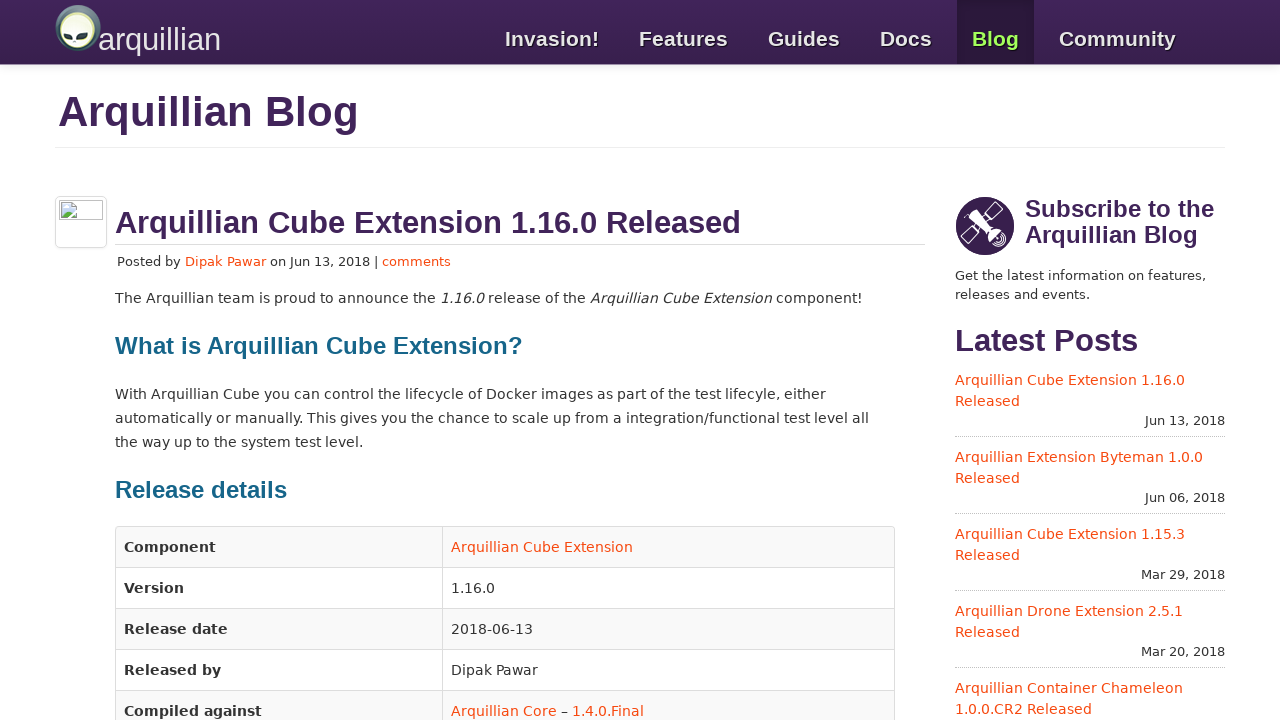

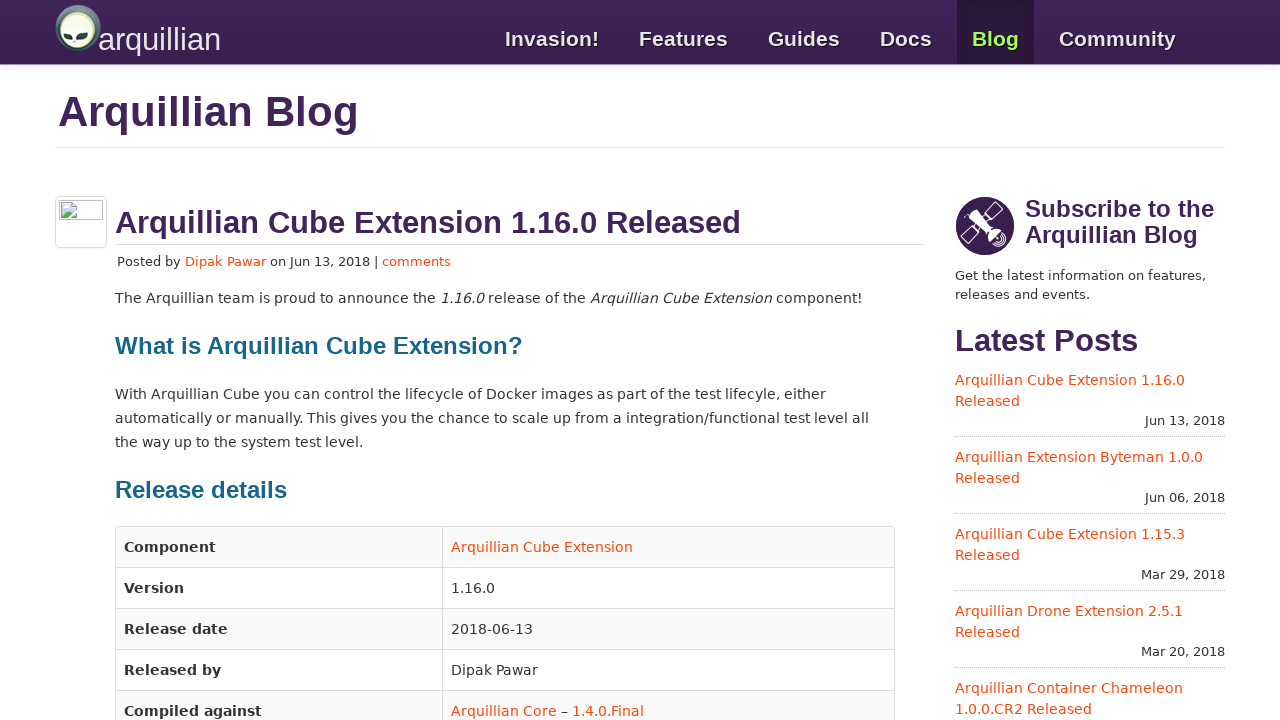